Tests unmarking completed todo items by unchecking their checkboxes

Starting URL: https://demo.playwright.dev/todomvc

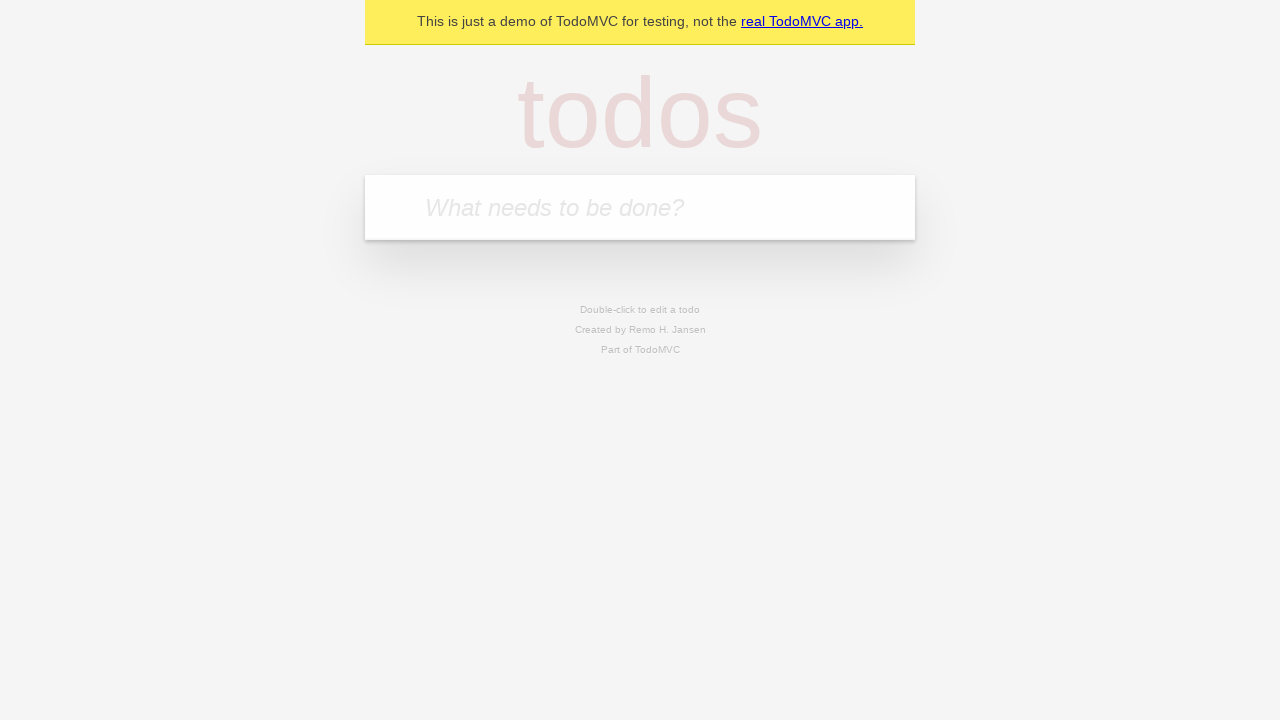

Filled todo input with 'buy some cheese' on internal:attr=[placeholder="What needs to be done?"i]
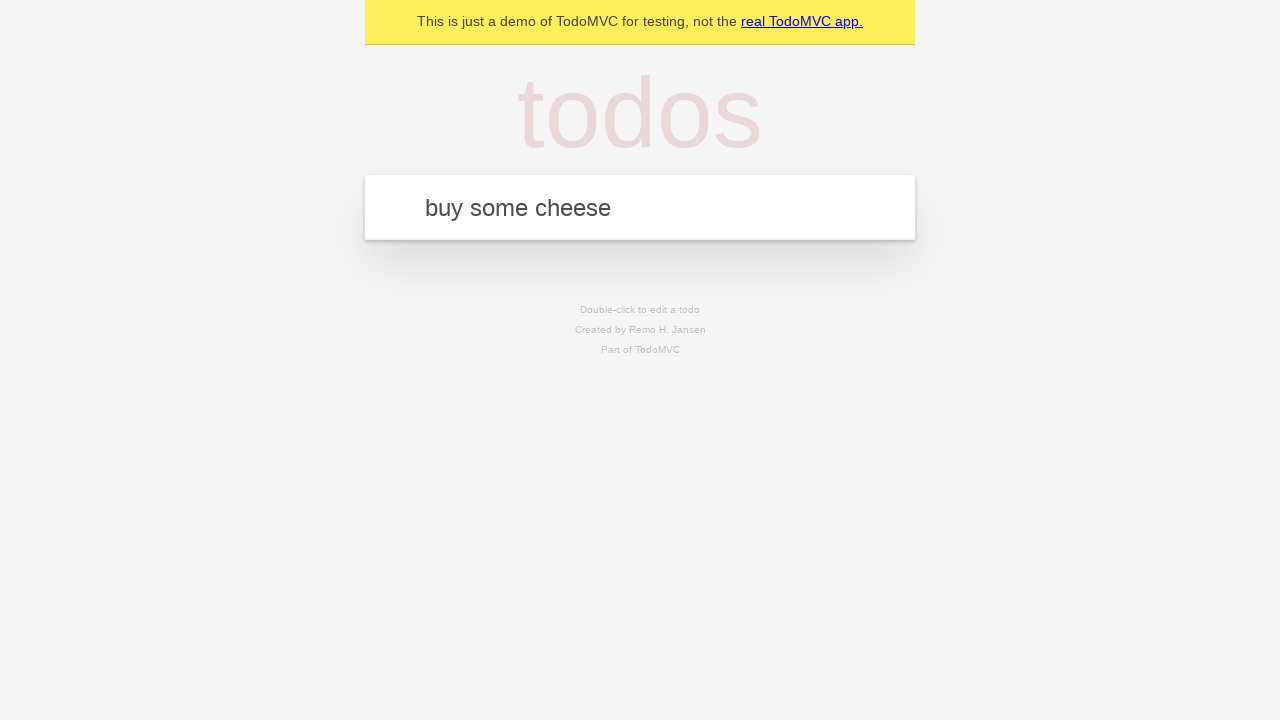

Pressed Enter to create todo item 'buy some cheese' on internal:attr=[placeholder="What needs to be done?"i]
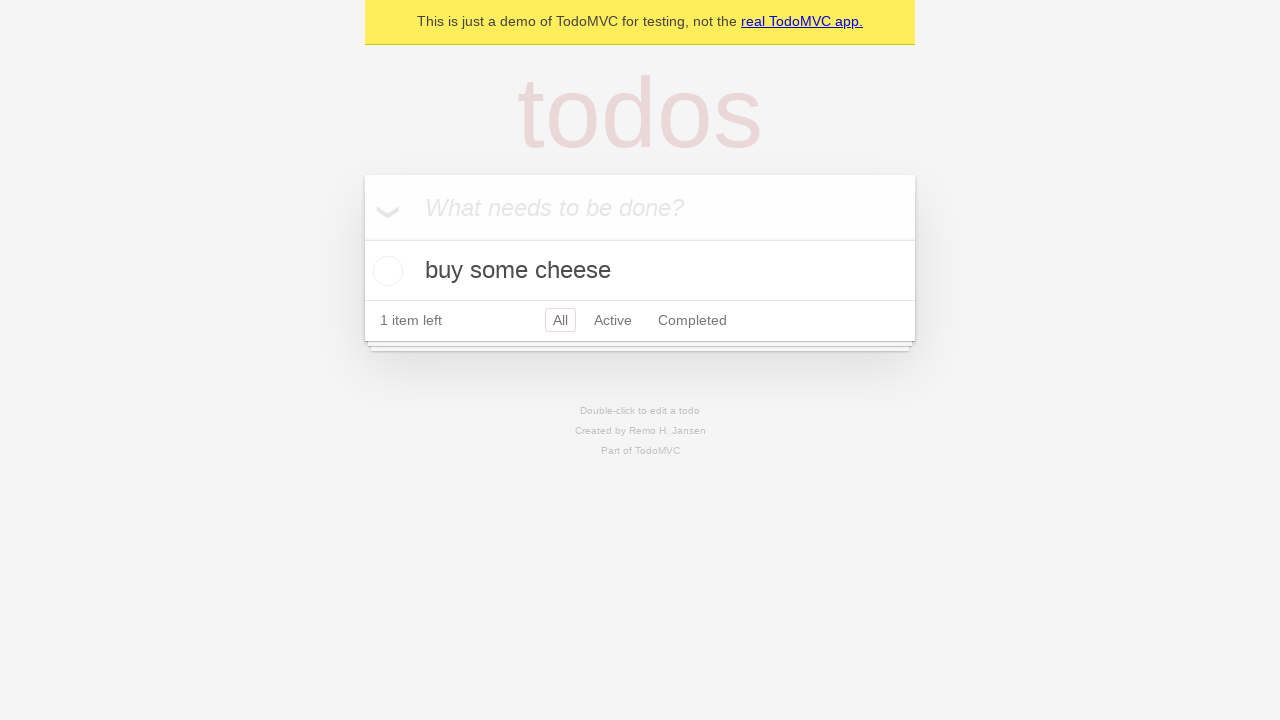

Filled todo input with 'feed the cat' on internal:attr=[placeholder="What needs to be done?"i]
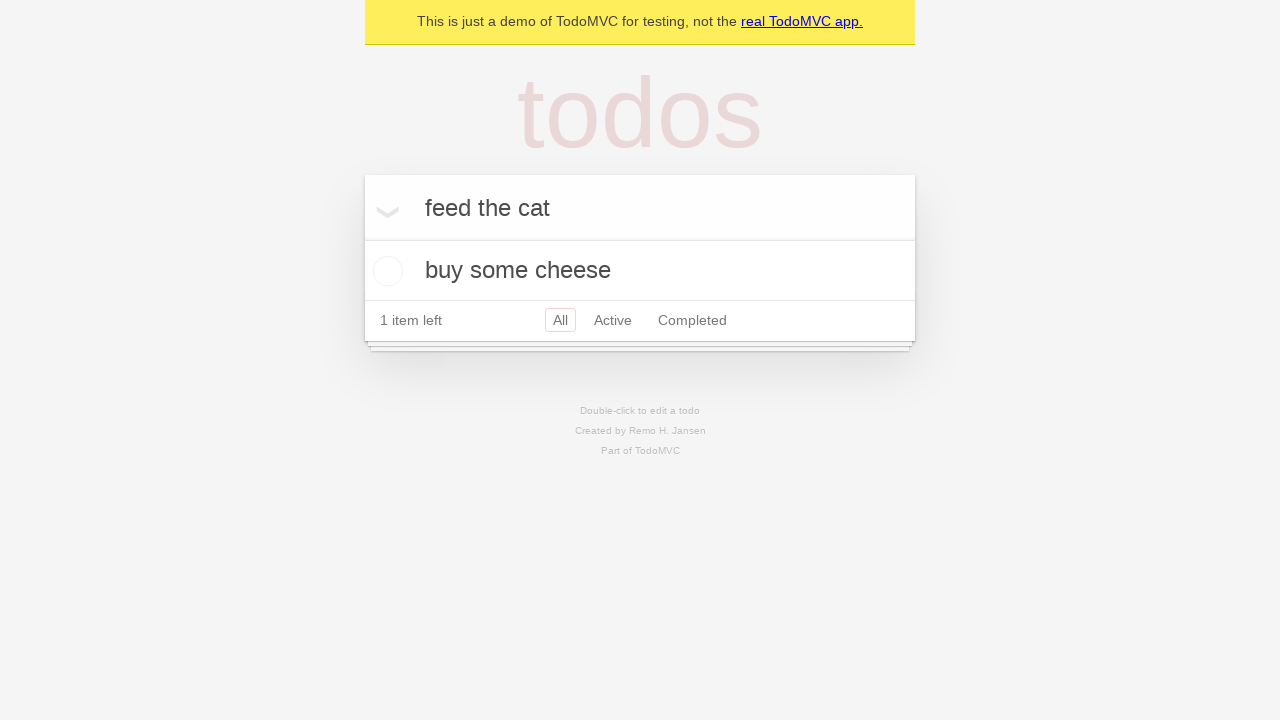

Pressed Enter to create todo item 'feed the cat' on internal:attr=[placeholder="What needs to be done?"i]
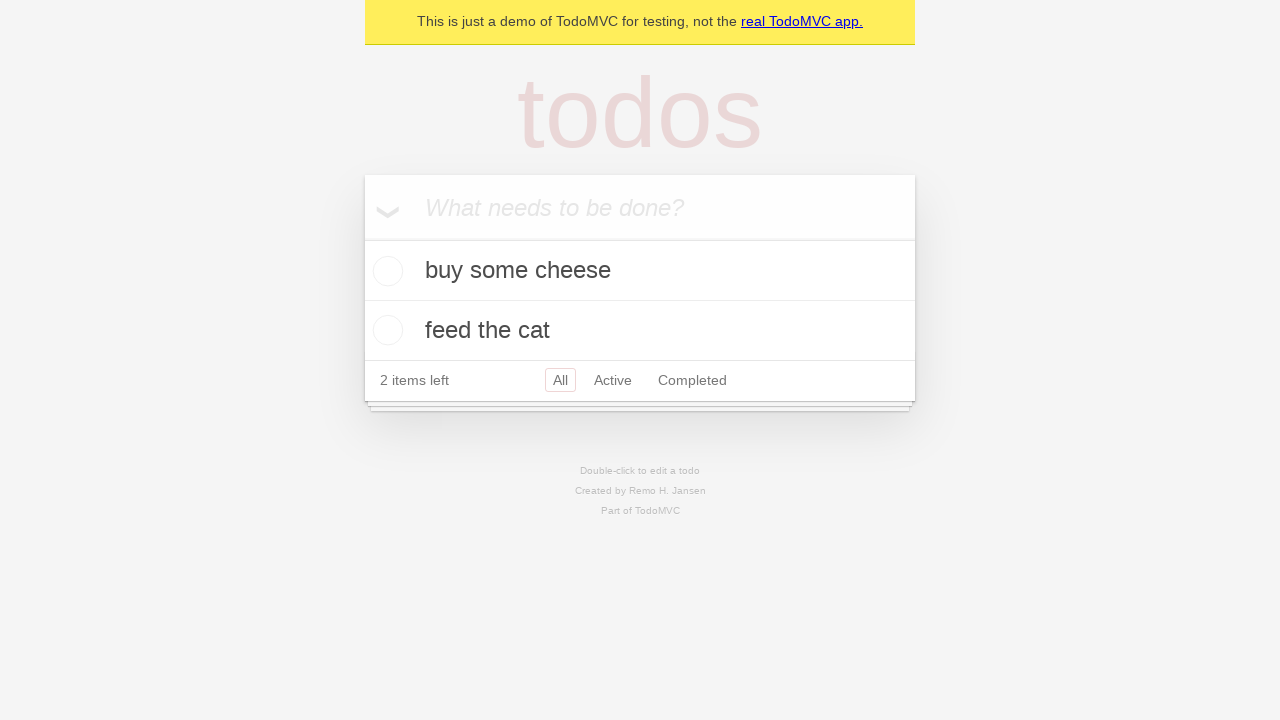

Located first todo item
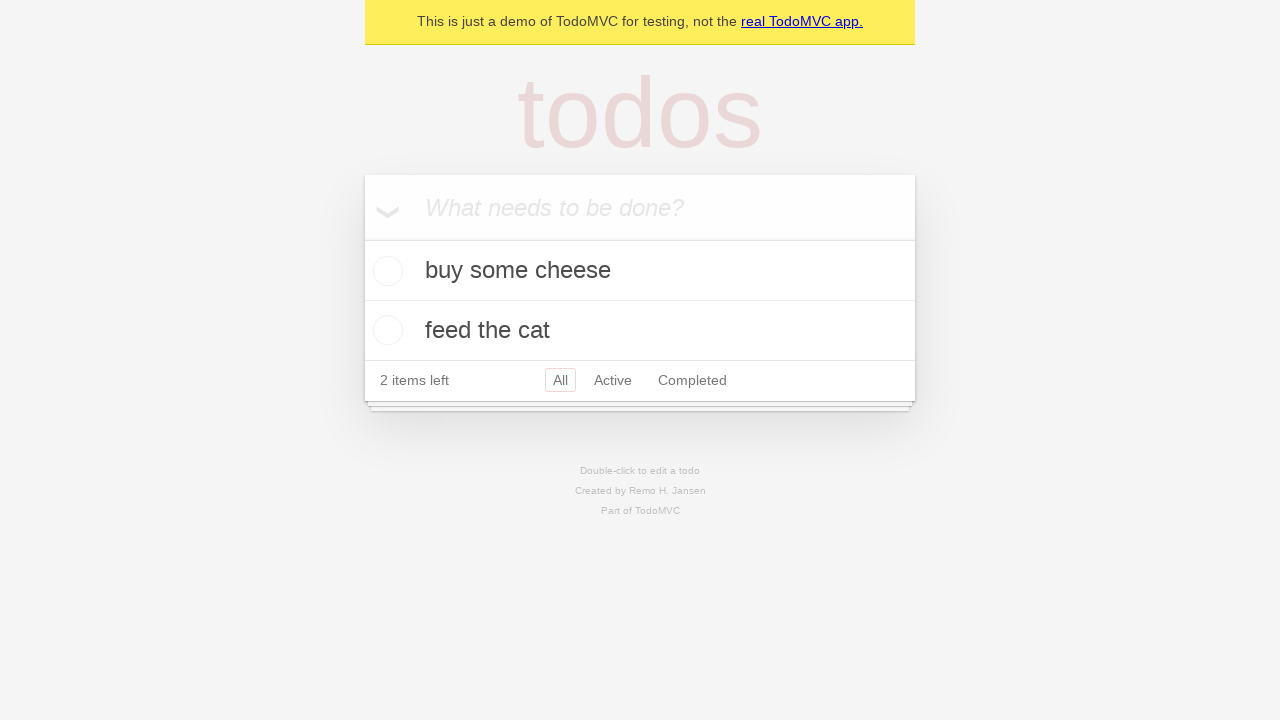

Located checkbox for first todo item
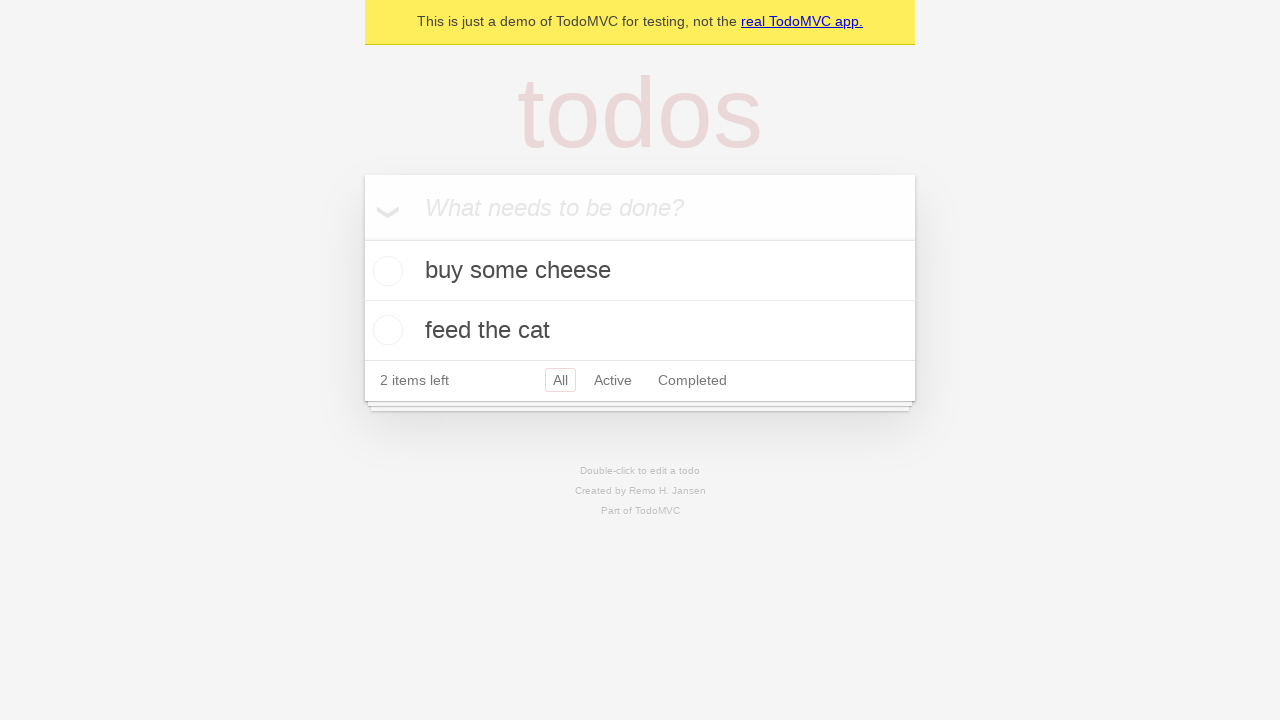

Checked the first todo item as complete at (385, 271) on internal:testid=[data-testid="todo-item"s] >> nth=0 >> internal:role=checkbox
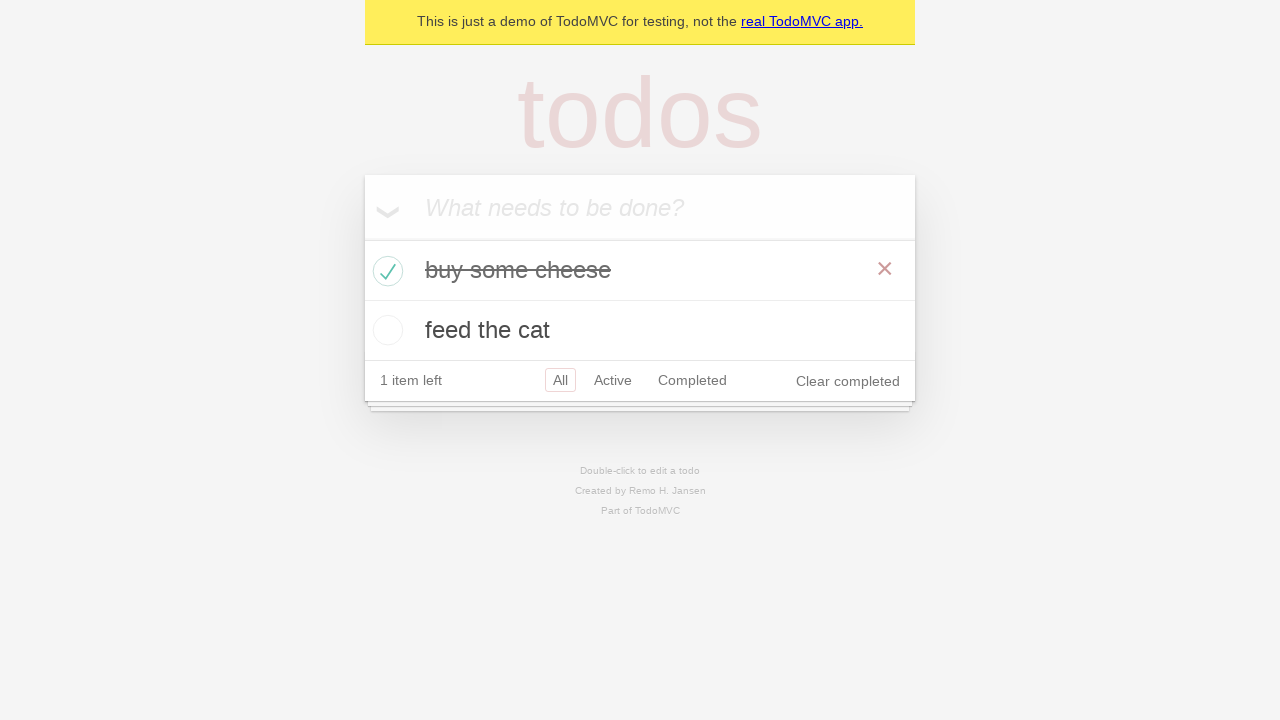

Unchecked the first todo item to mark it as incomplete at (385, 271) on internal:testid=[data-testid="todo-item"s] >> nth=0 >> internal:role=checkbox
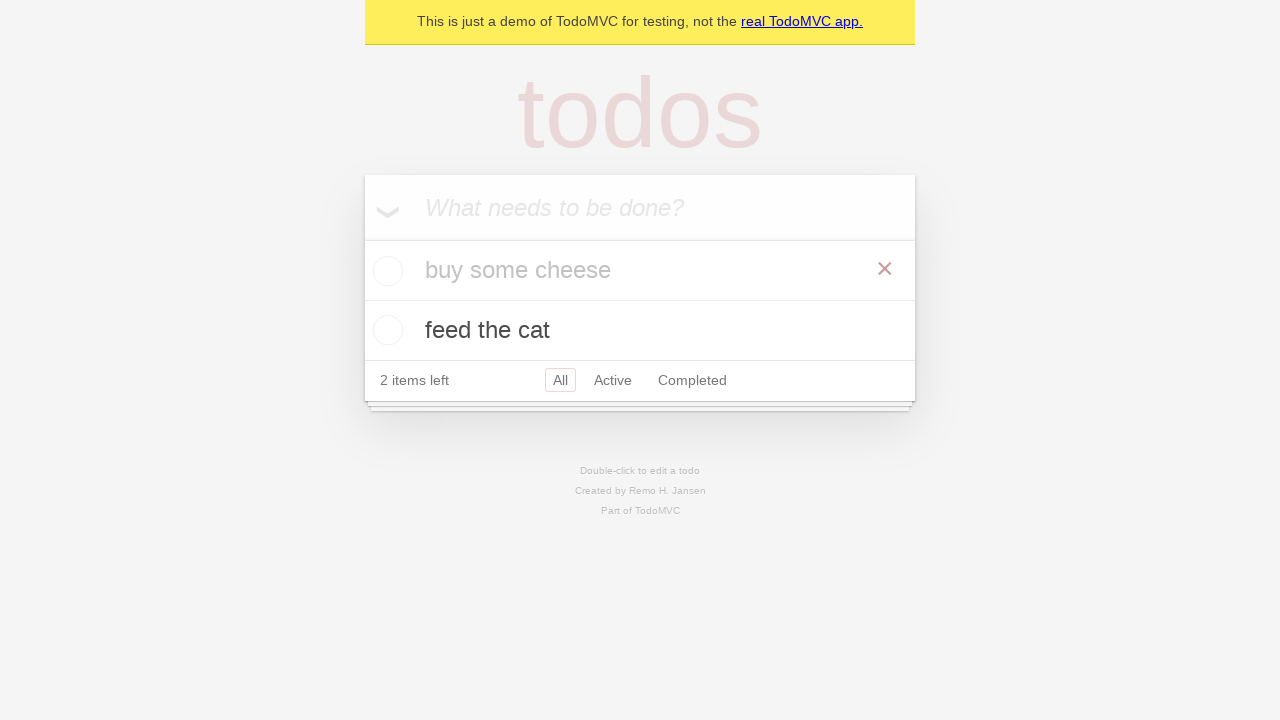

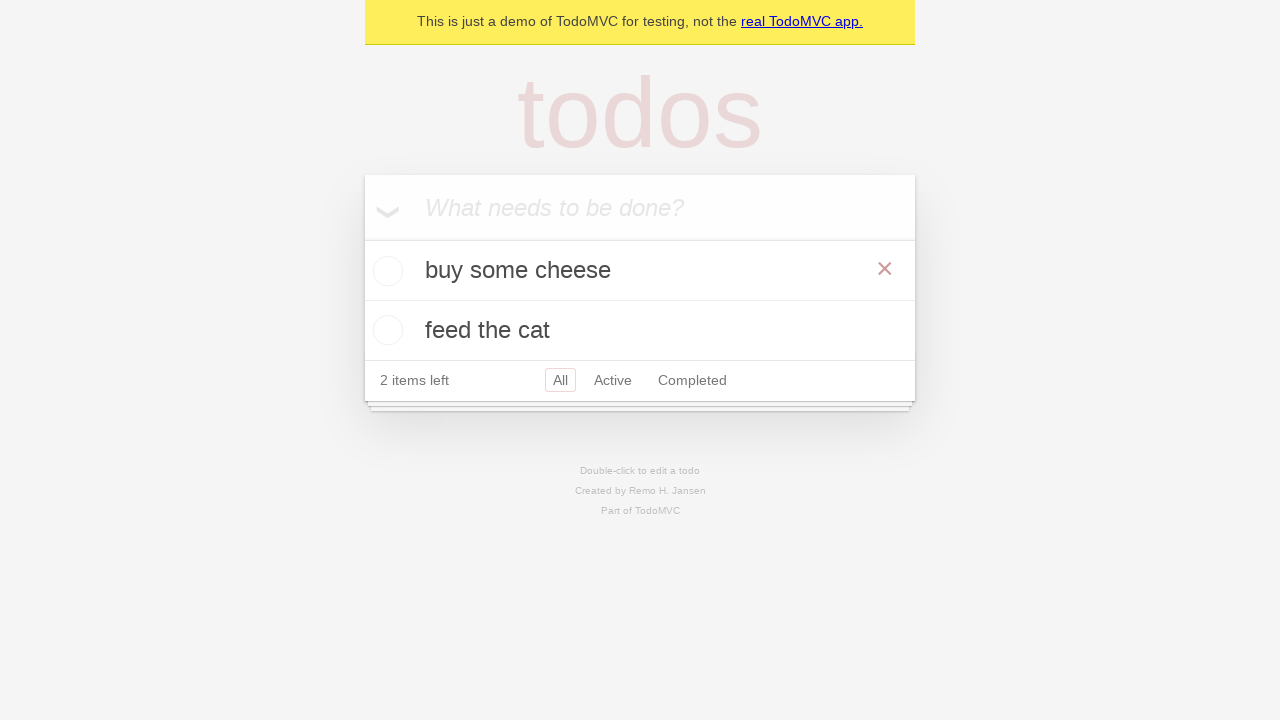